Tests the French verb conjugation search functionality by entering verbs into the search box and clicking the conjugate button, then verifying conjugation results are displayed.

Starting URL: https://conjugator.reverso.net/conjugation-french.html

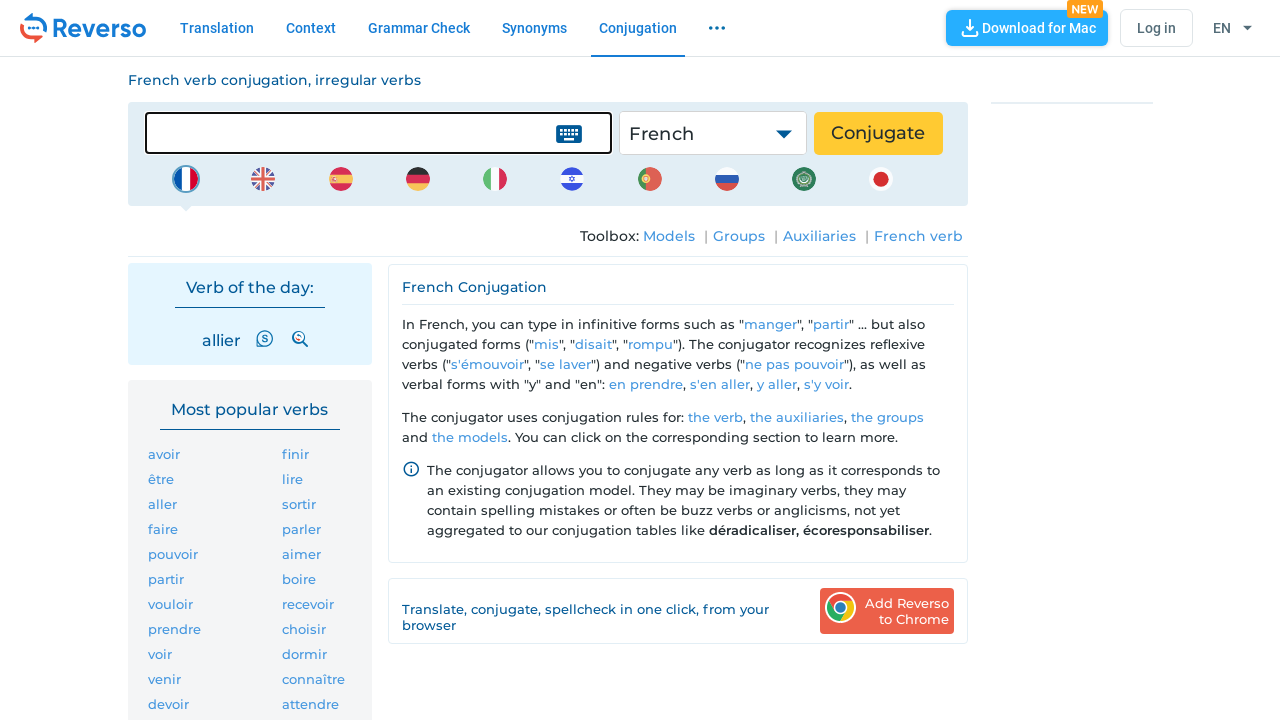

Filled search box with French verb 'faire' on input[name='ctl00$txtVerb']
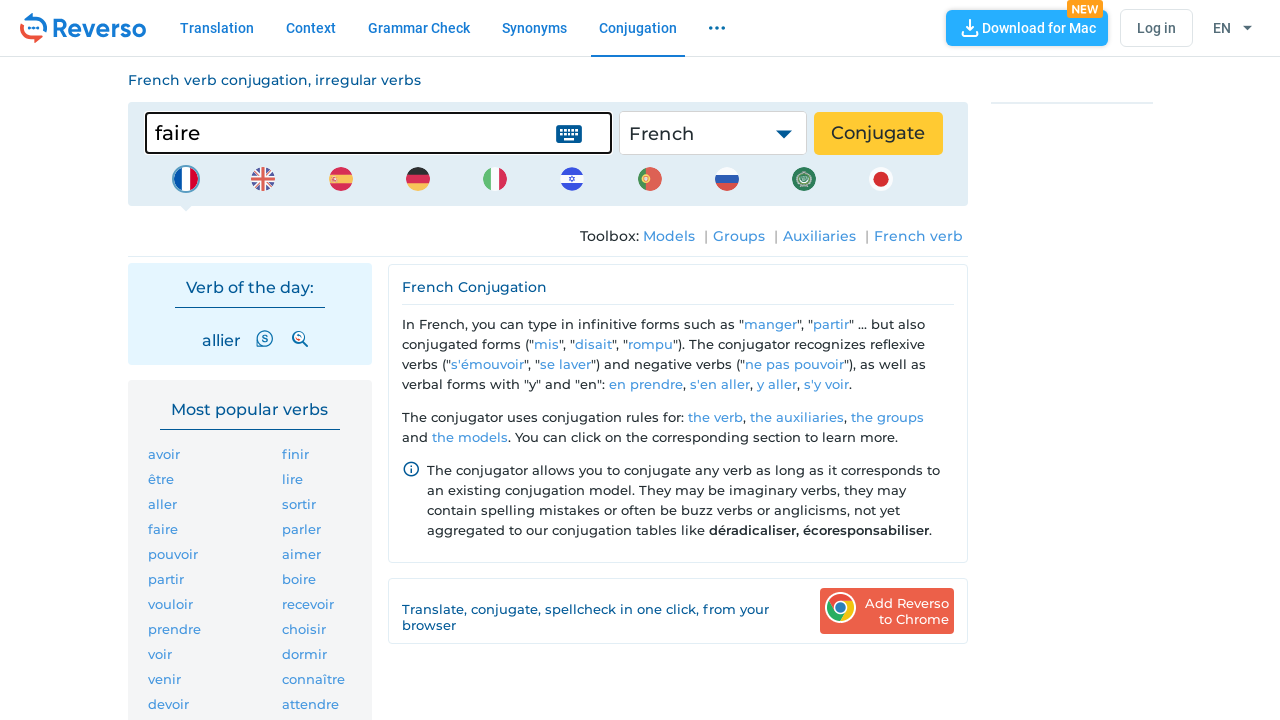

Clicked conjugate button for 'faire' at (878, 134) on #lbConjugate
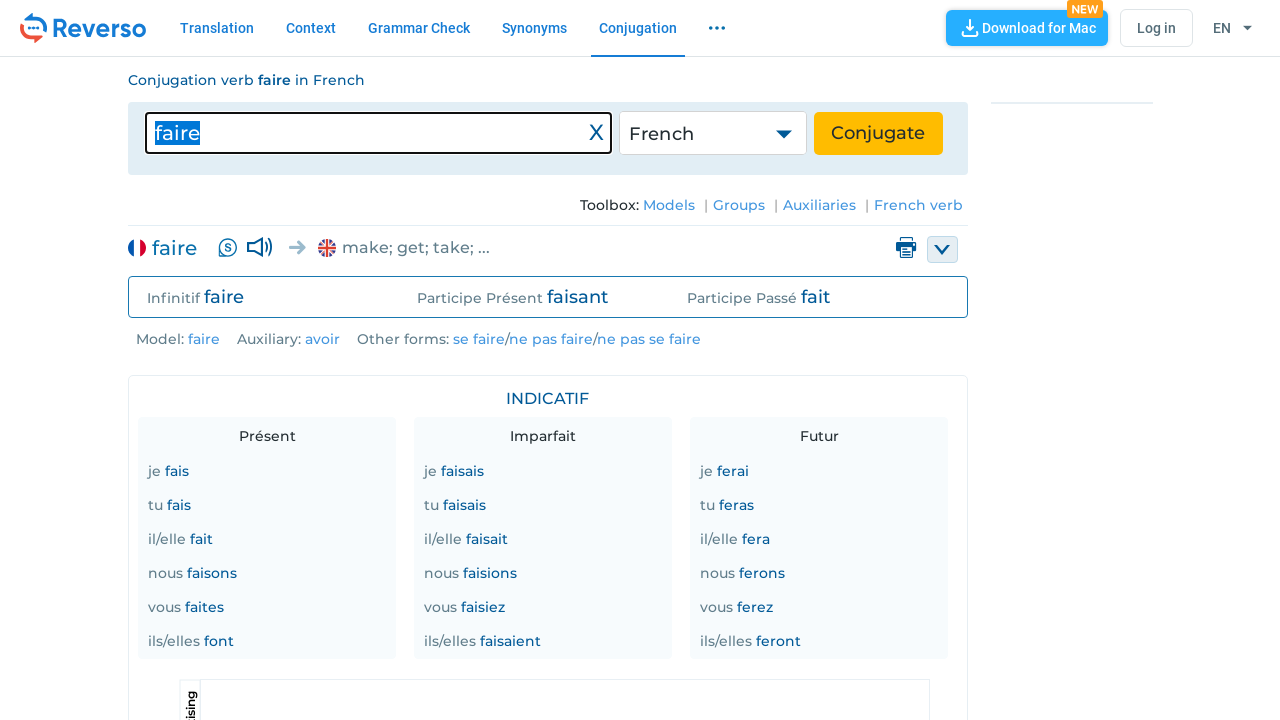

Conjugation results loaded for 'faire'
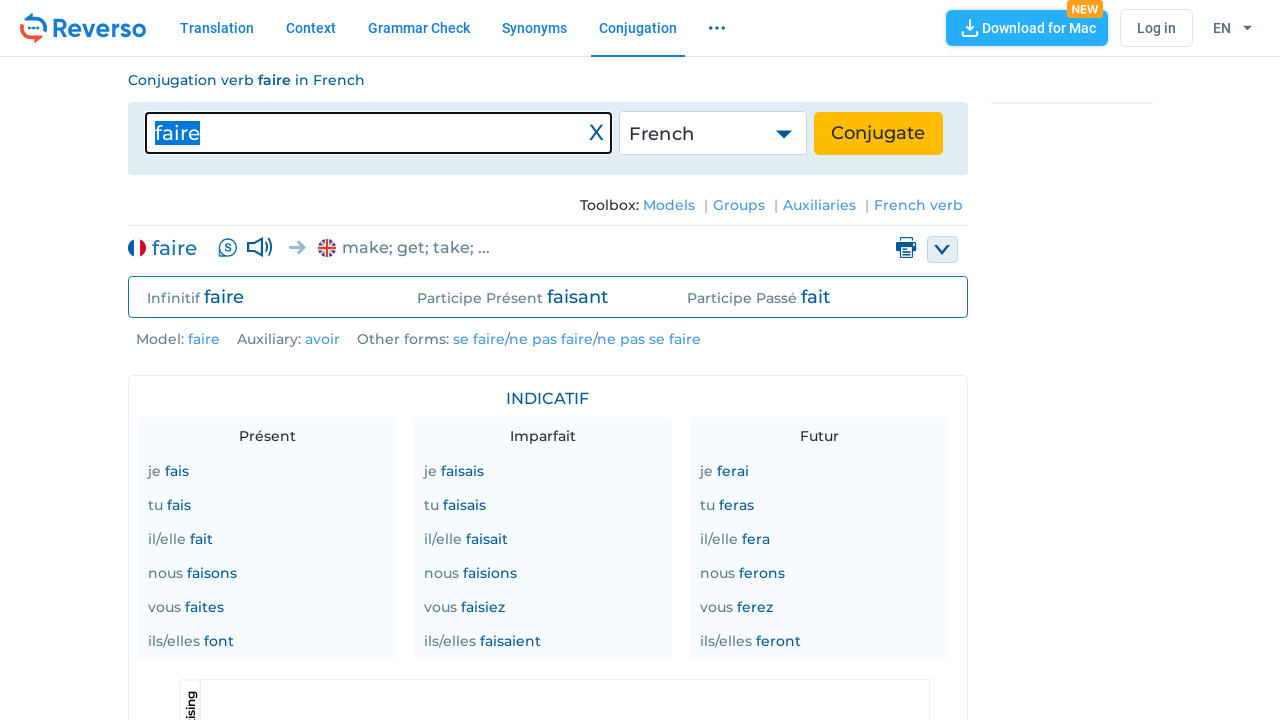

Filled search box with French verb 'aller' on input[name='ctl00$txtVerb']
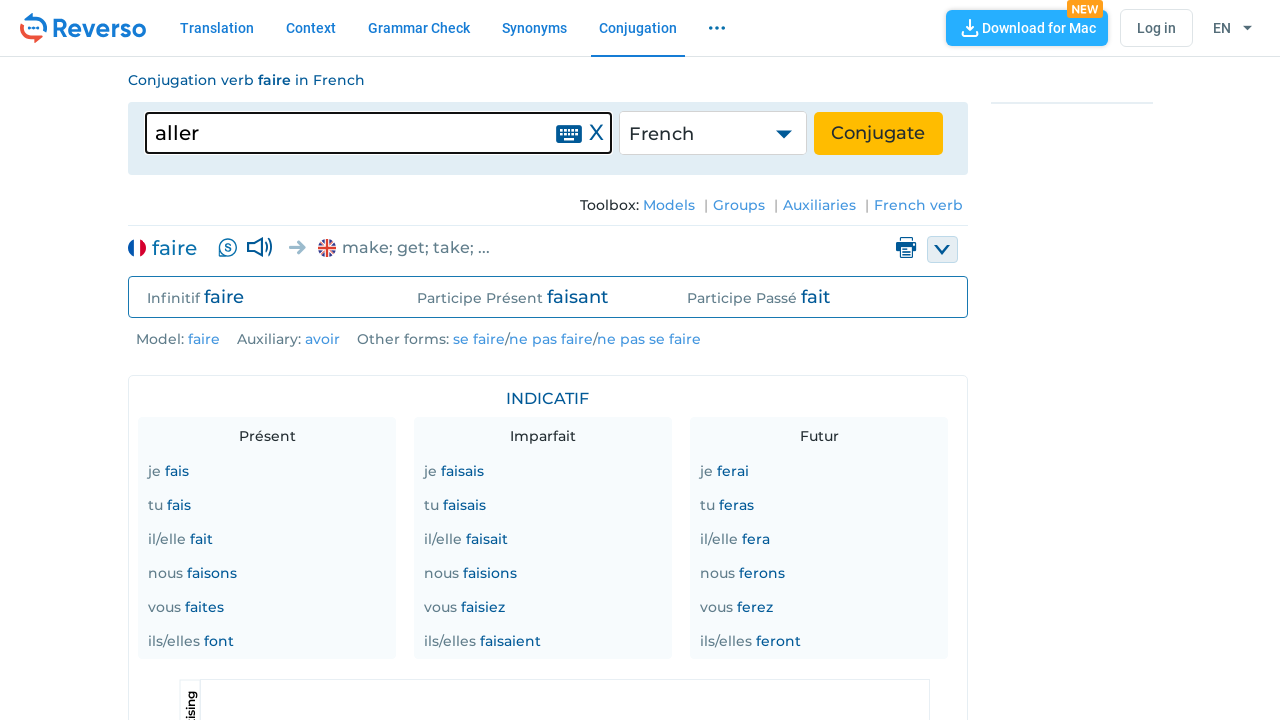

Clicked conjugate button for 'aller' at (878, 134) on #lbConjugate
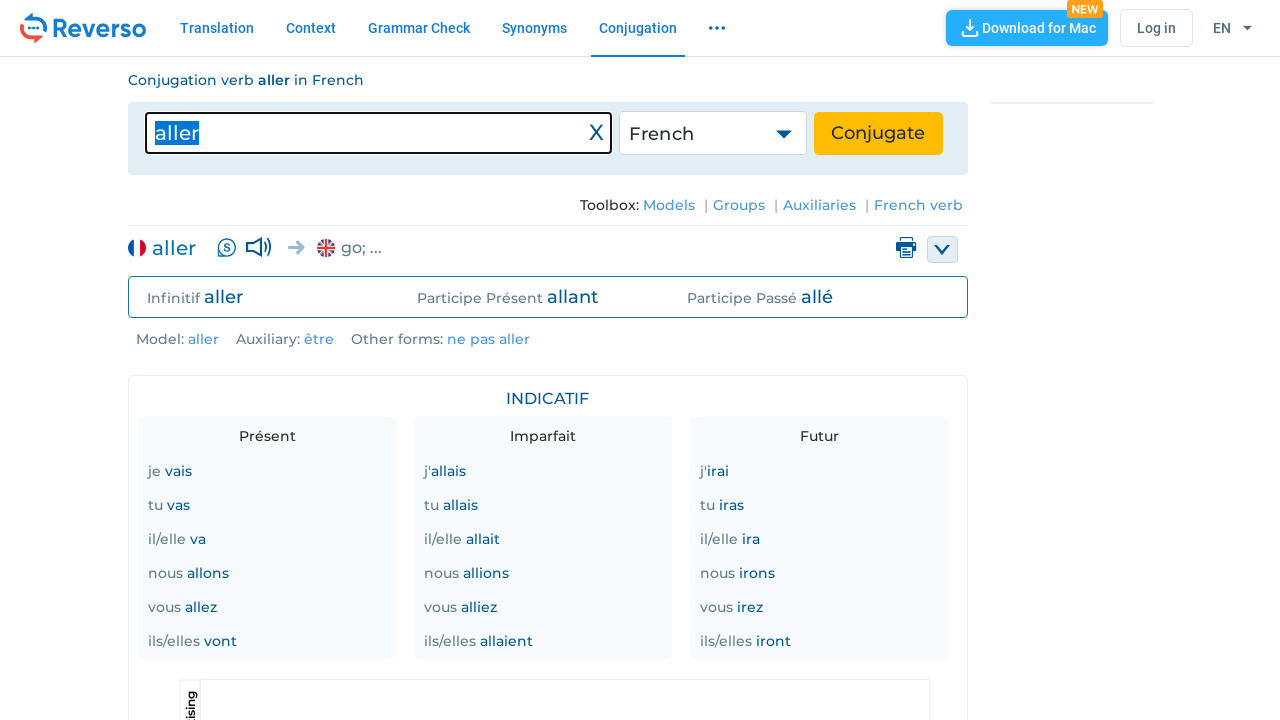

Conjugation results loaded for 'aller'
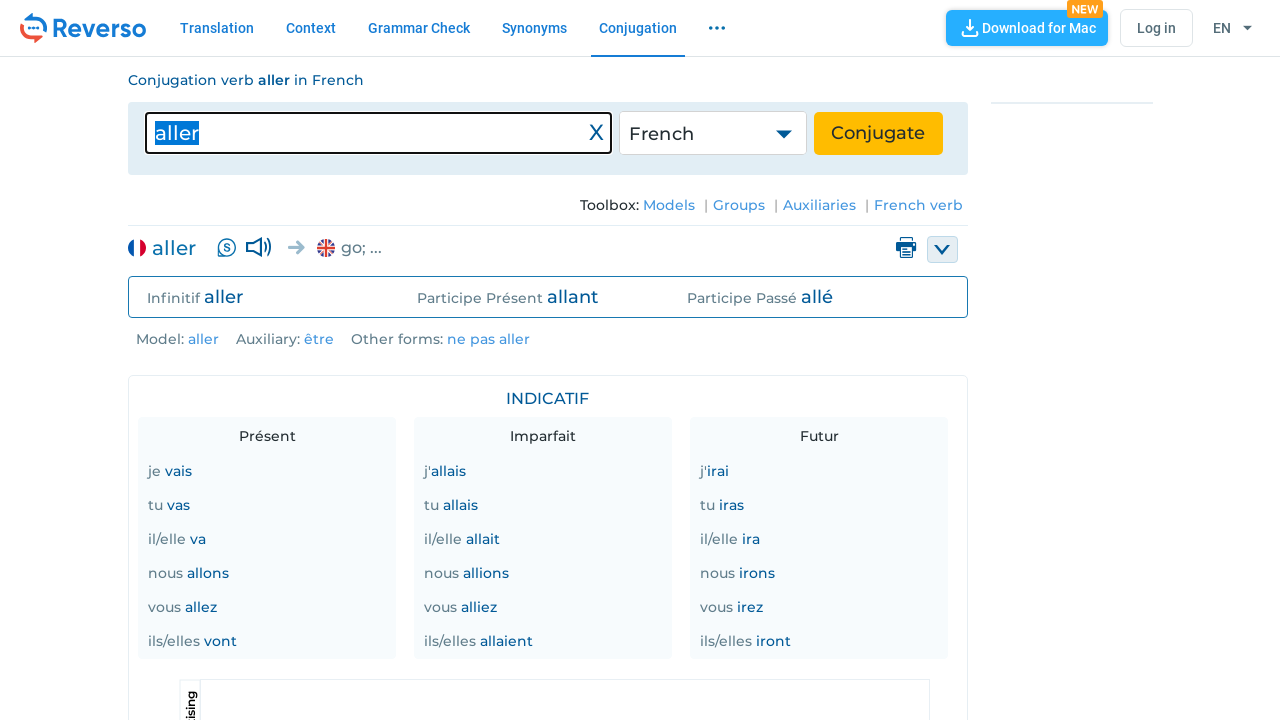

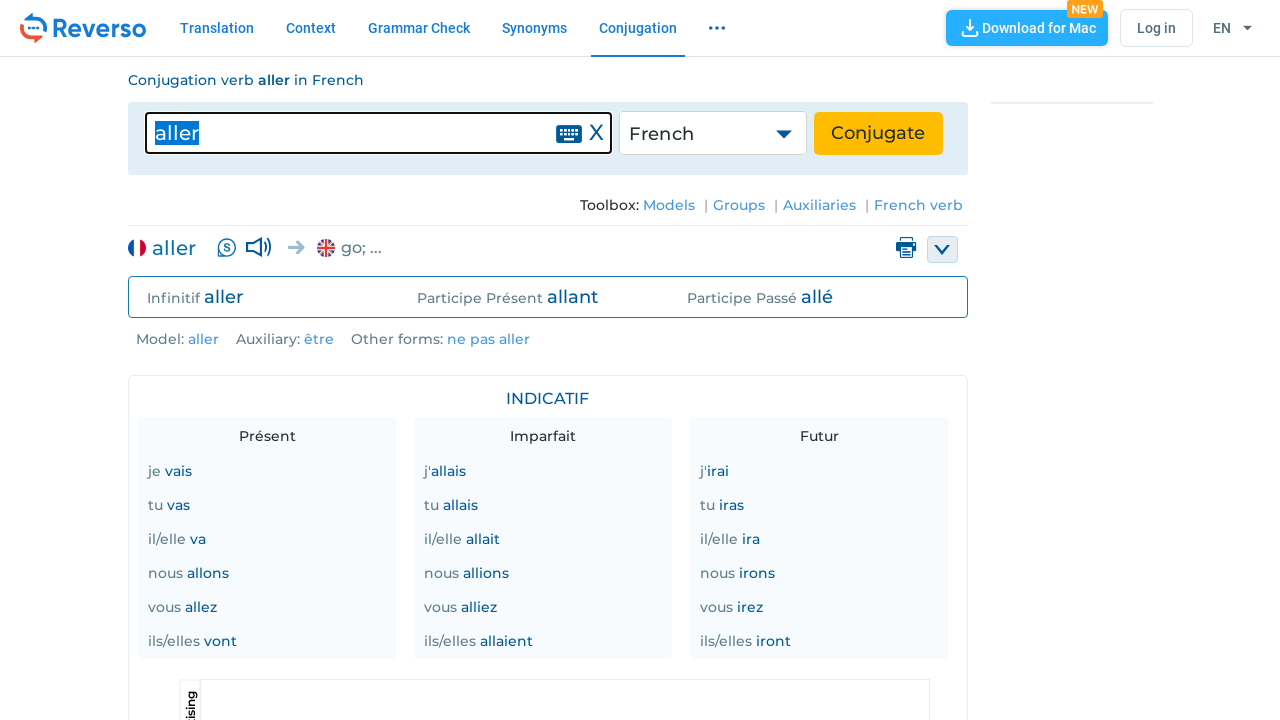